Tests deals header navigation by closing any blocking elements and clicking the Deals link

Starting URL: https://trip.com/

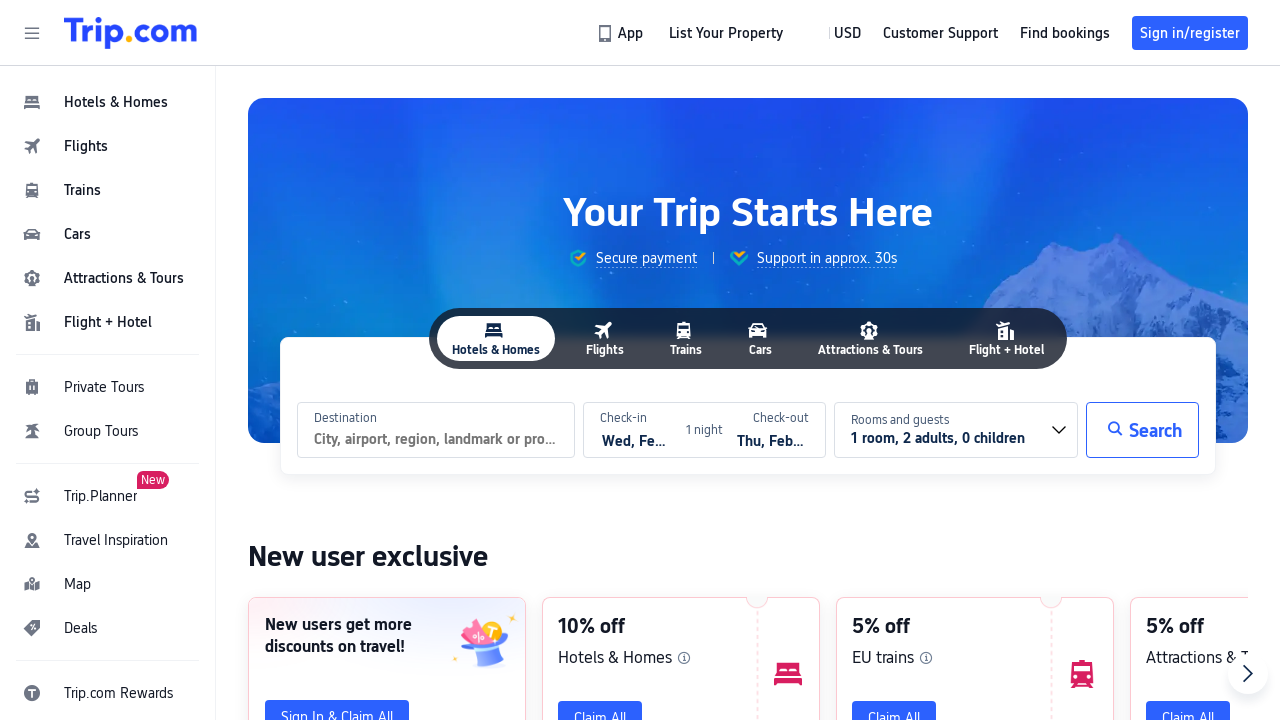

Closed blocking popup/modal element if present
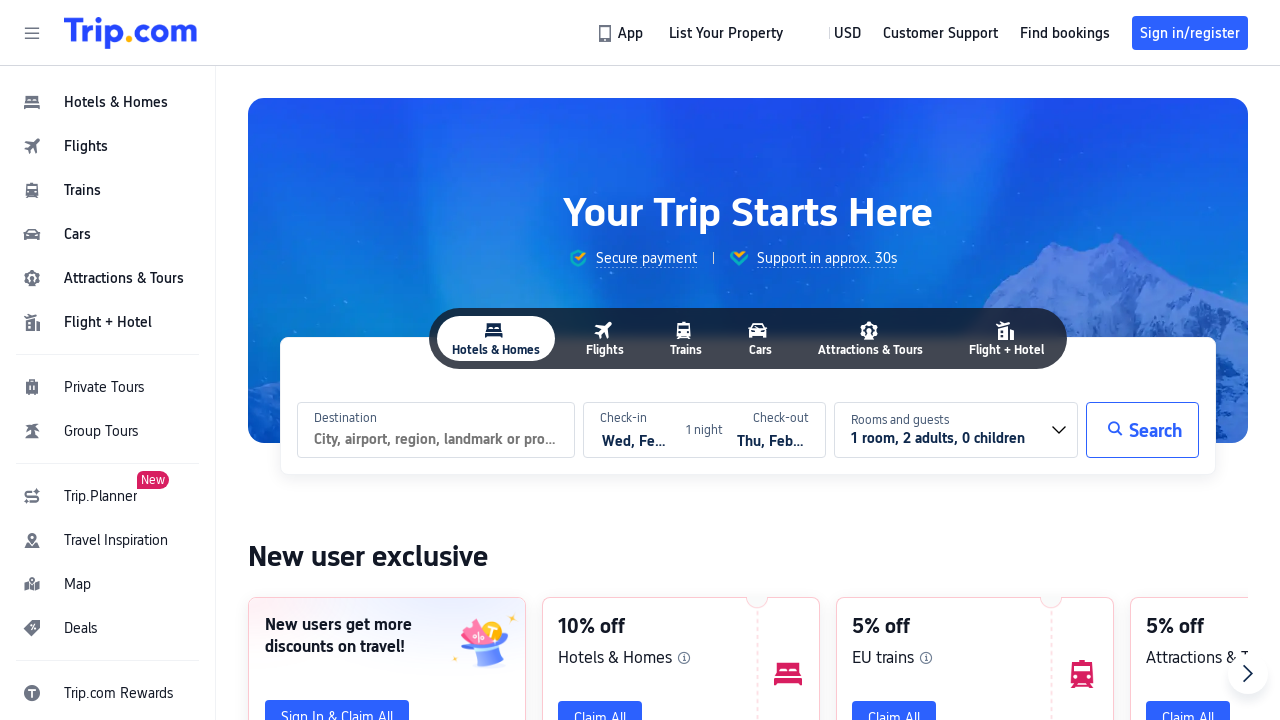

Clicked Deals link in header navigation at (108, 628) on #header_action_nav_sales
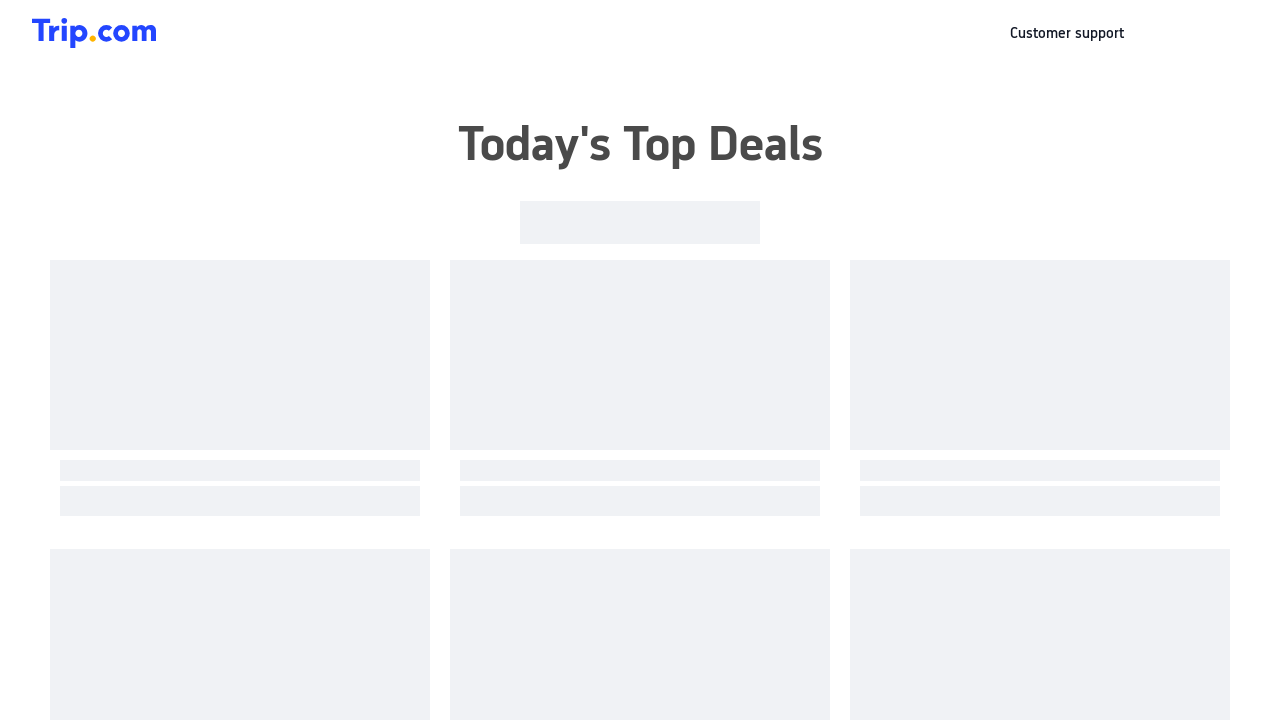

Waited 2 seconds for new window/tab to open
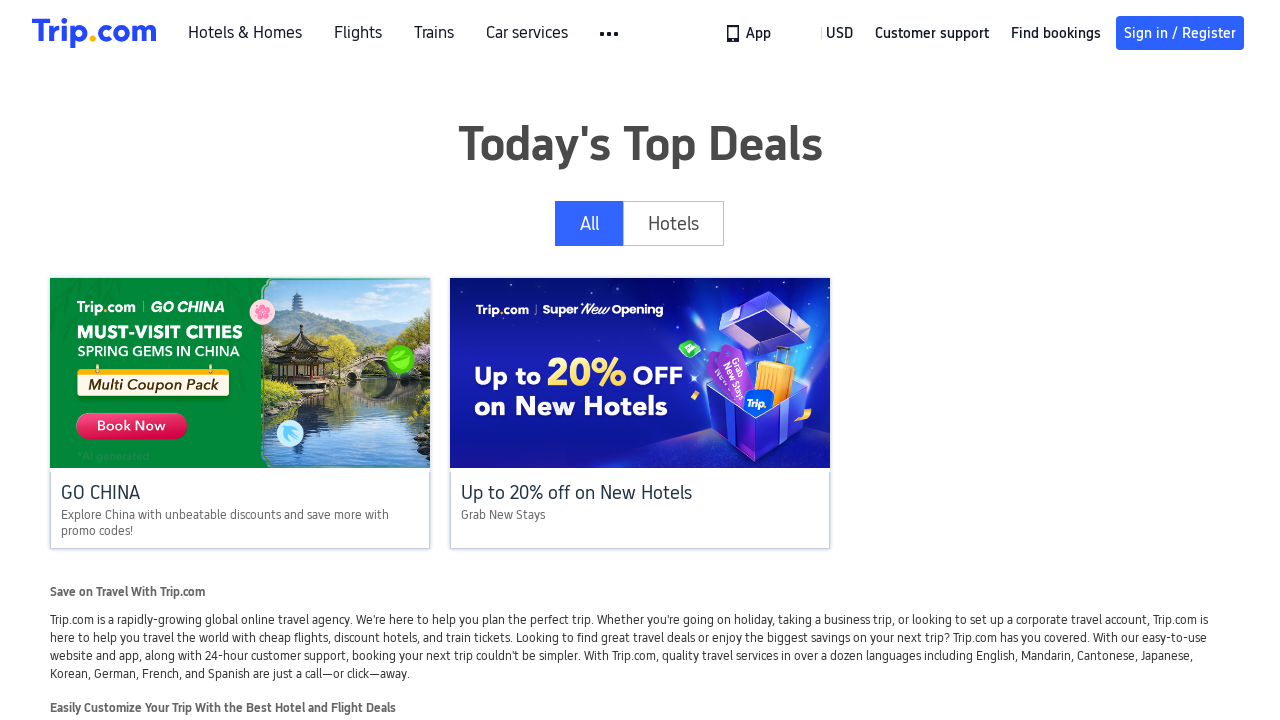

Switched to new page/tab or remained on current page
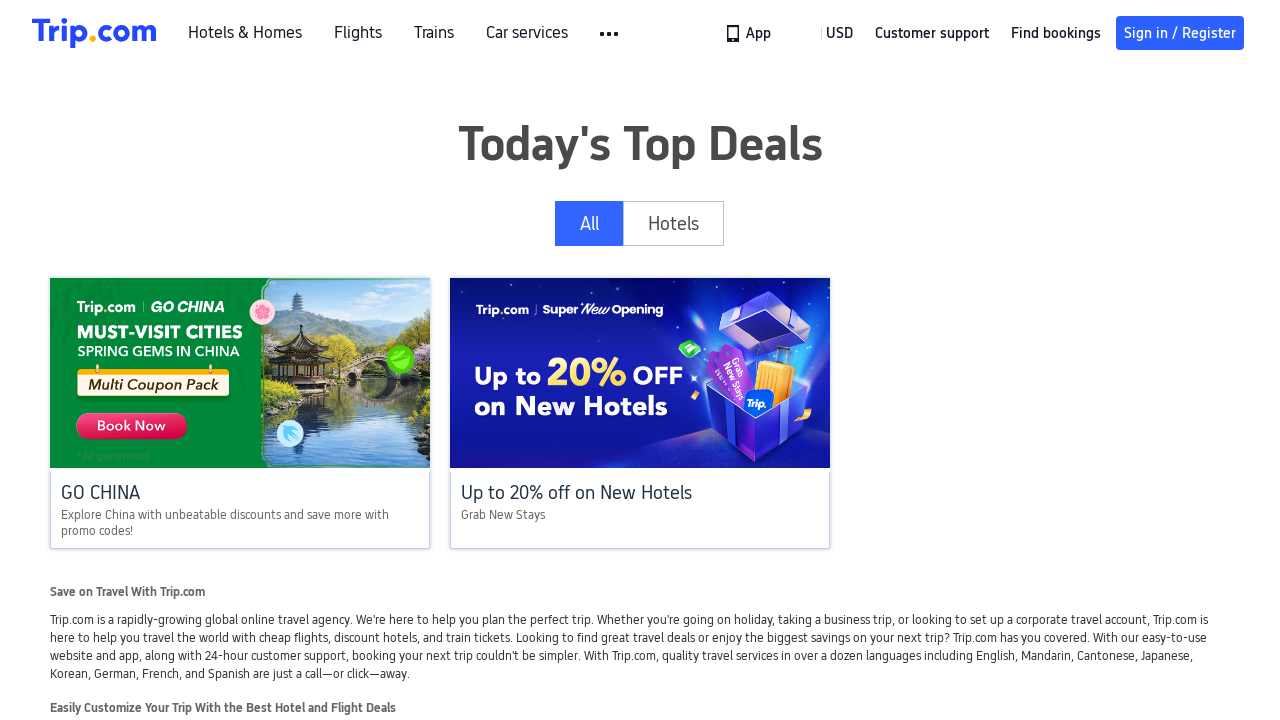

Verified deals page loaded successfully - deals heading element found
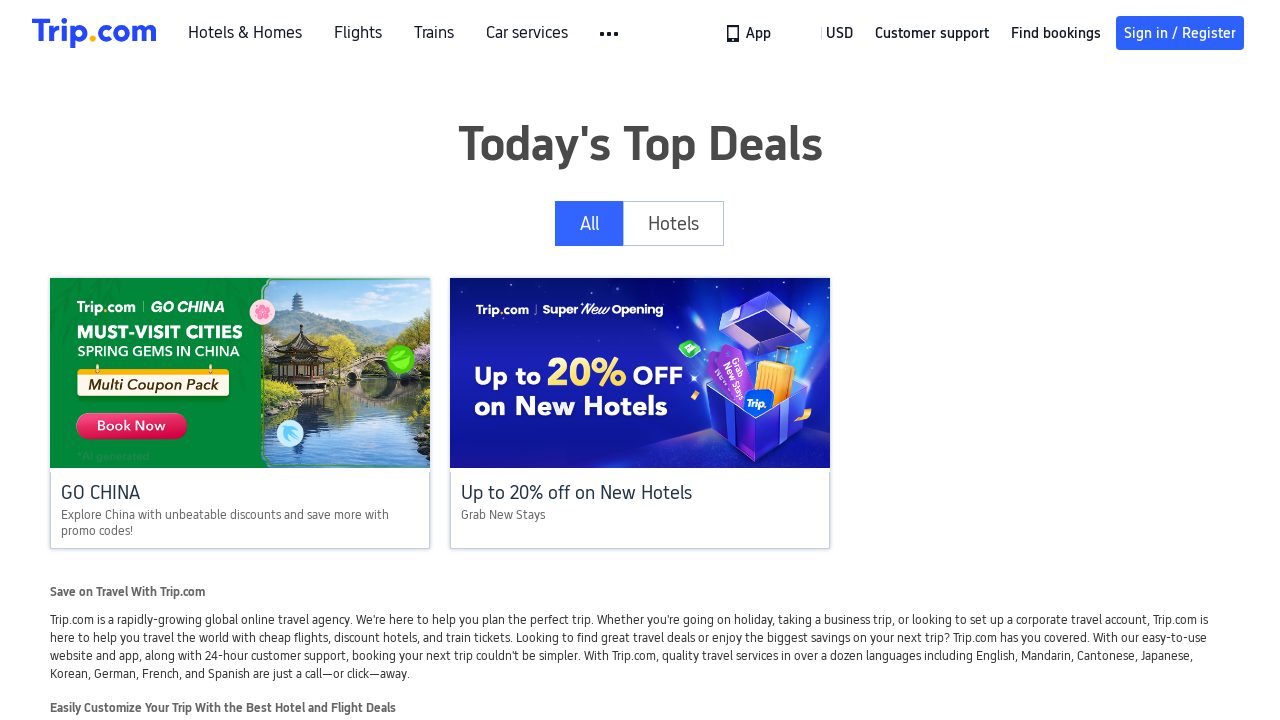

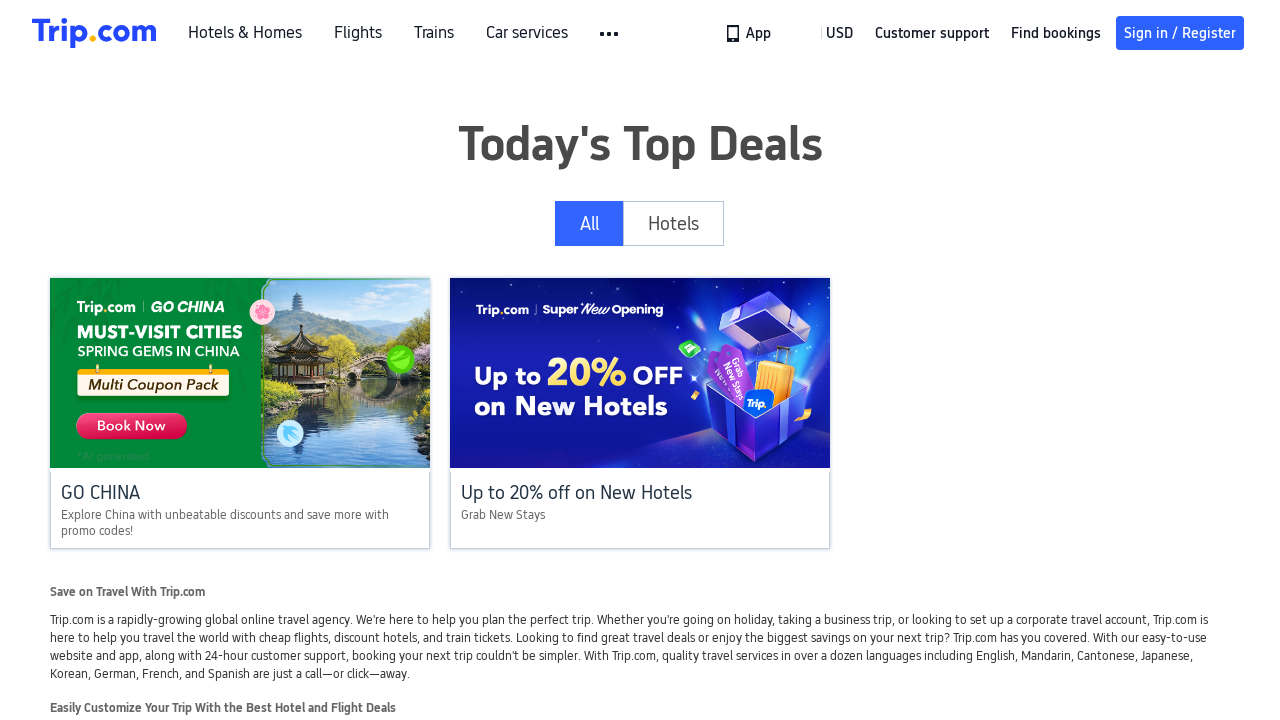